Navigates to a page, clicks on a dynamically calculated link, fills out a registration form with personal information, and submits it

Starting URL: http://suninjuly.github.io/find_link_text

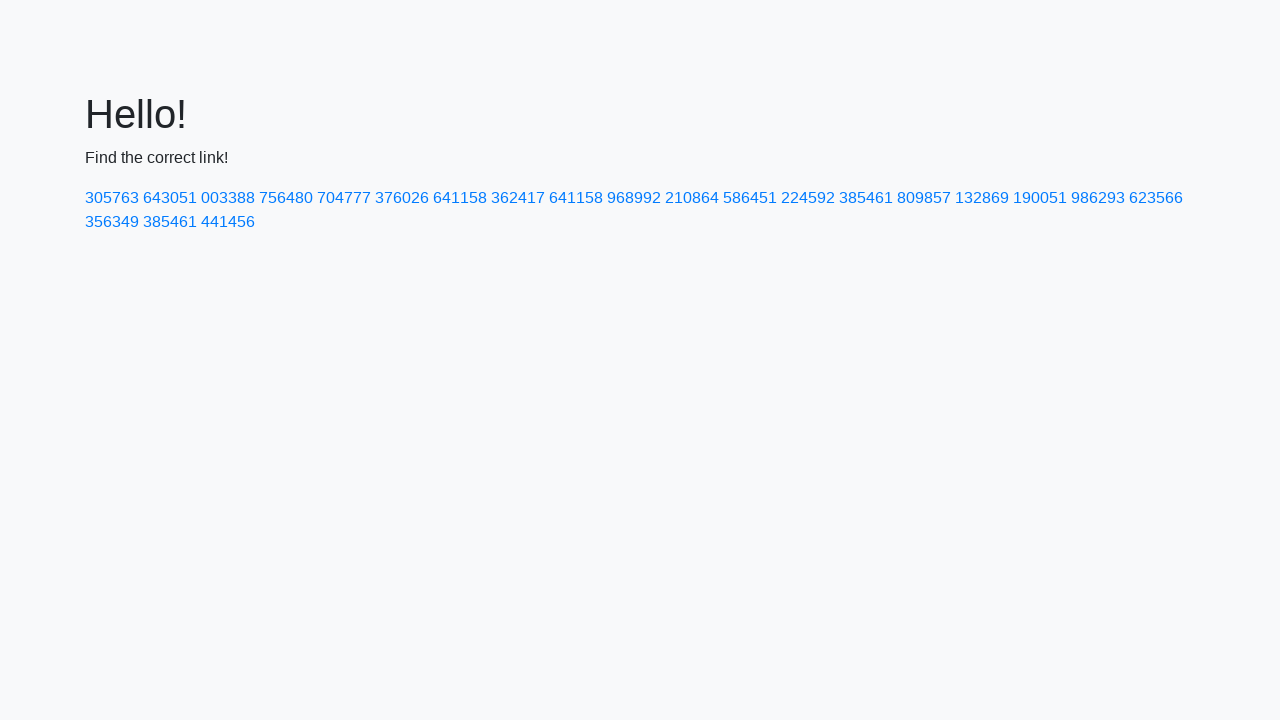

Navigated to http://suninjuly.github.io/find_link_text
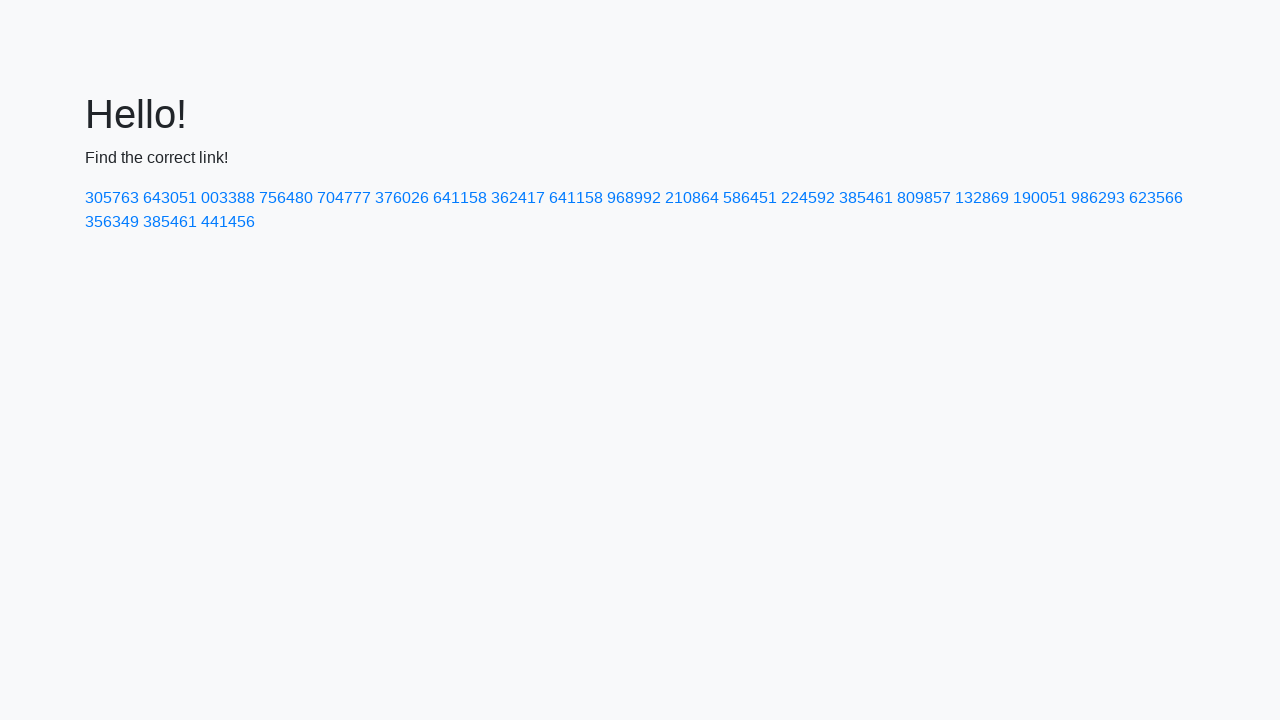

Calculated link text: 224592
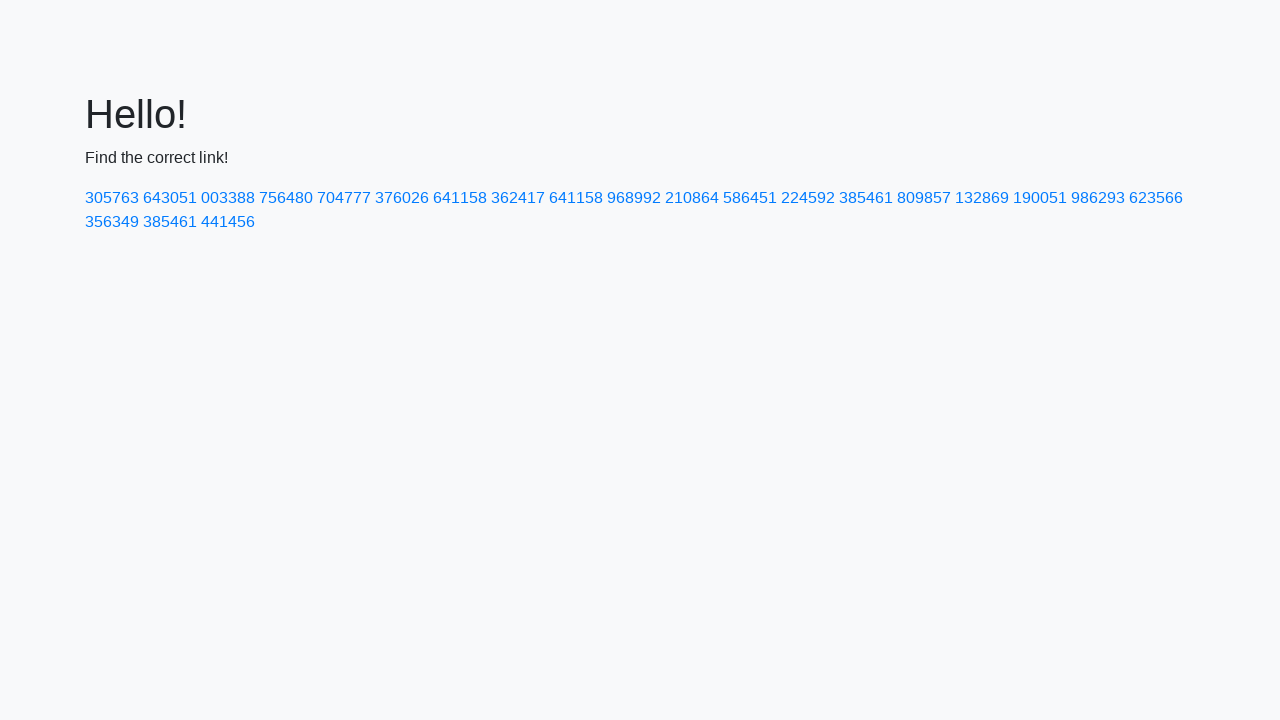

Clicked on dynamically calculated link with text '224592' at (808, 198) on a:has-text('224592')
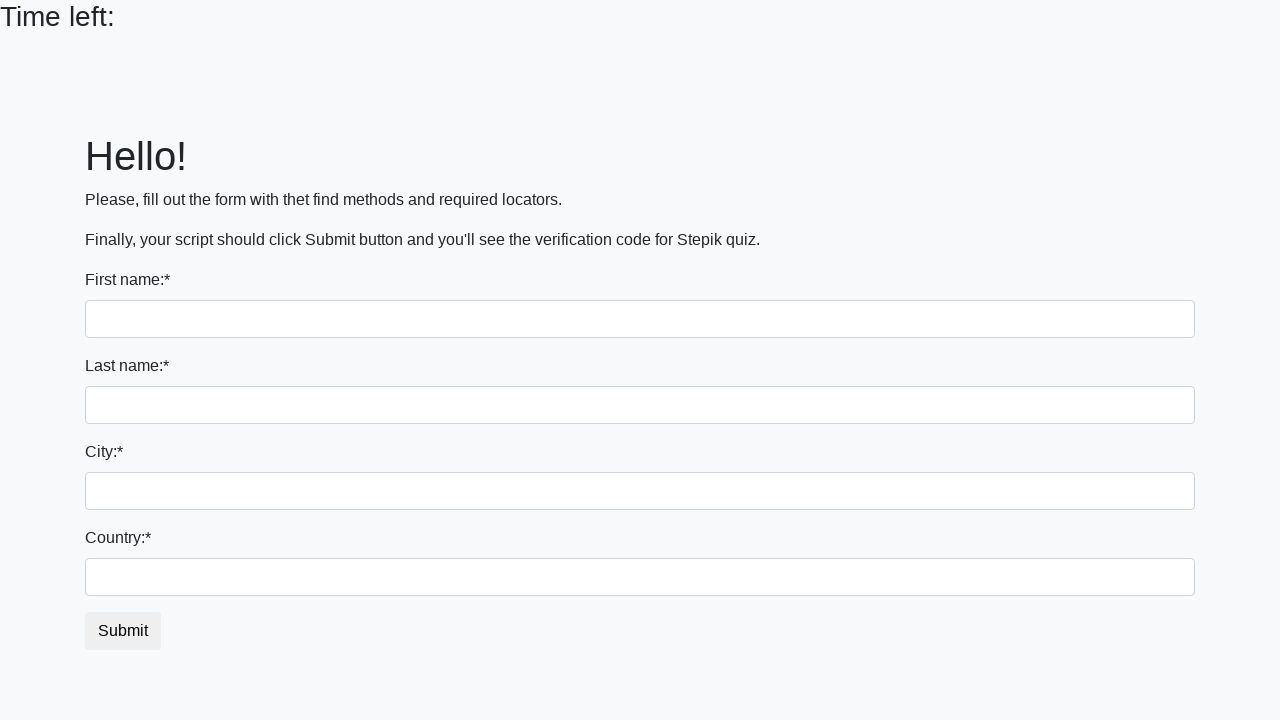

Filled first name field with 'Ivan' on input[name='first_name']
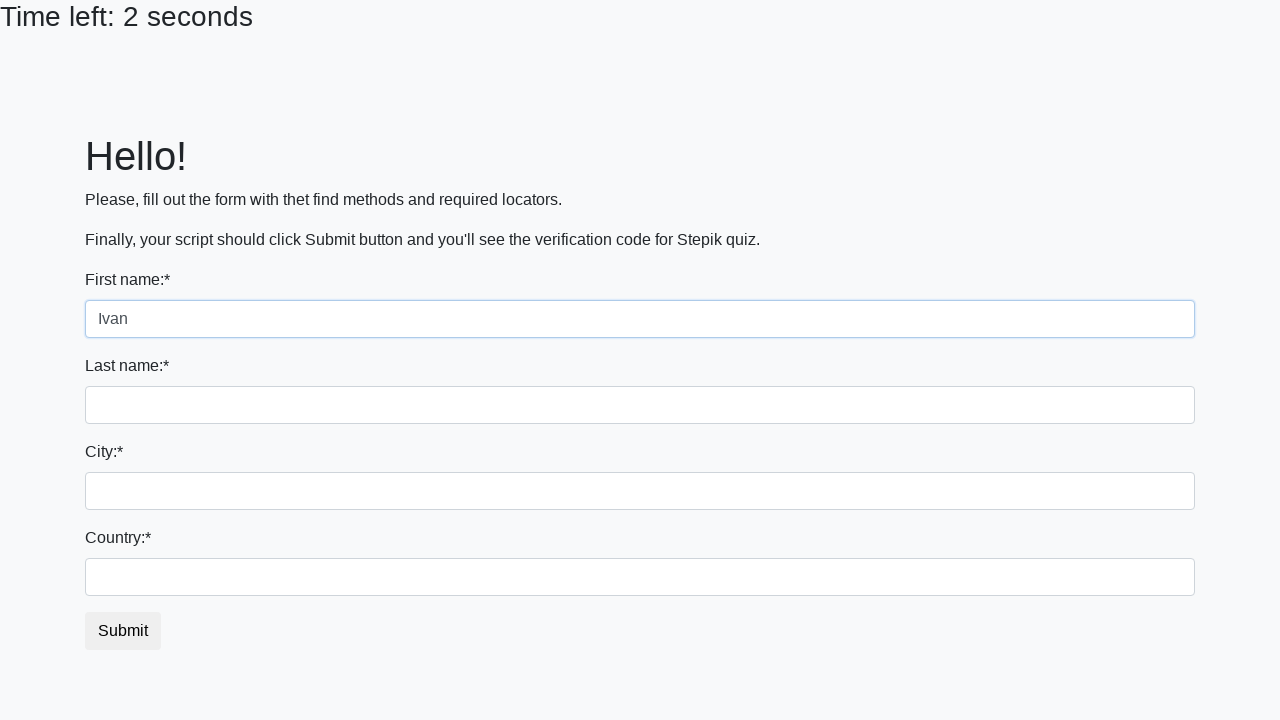

Filled last name field with 'Petrov' on input[name='last_name']
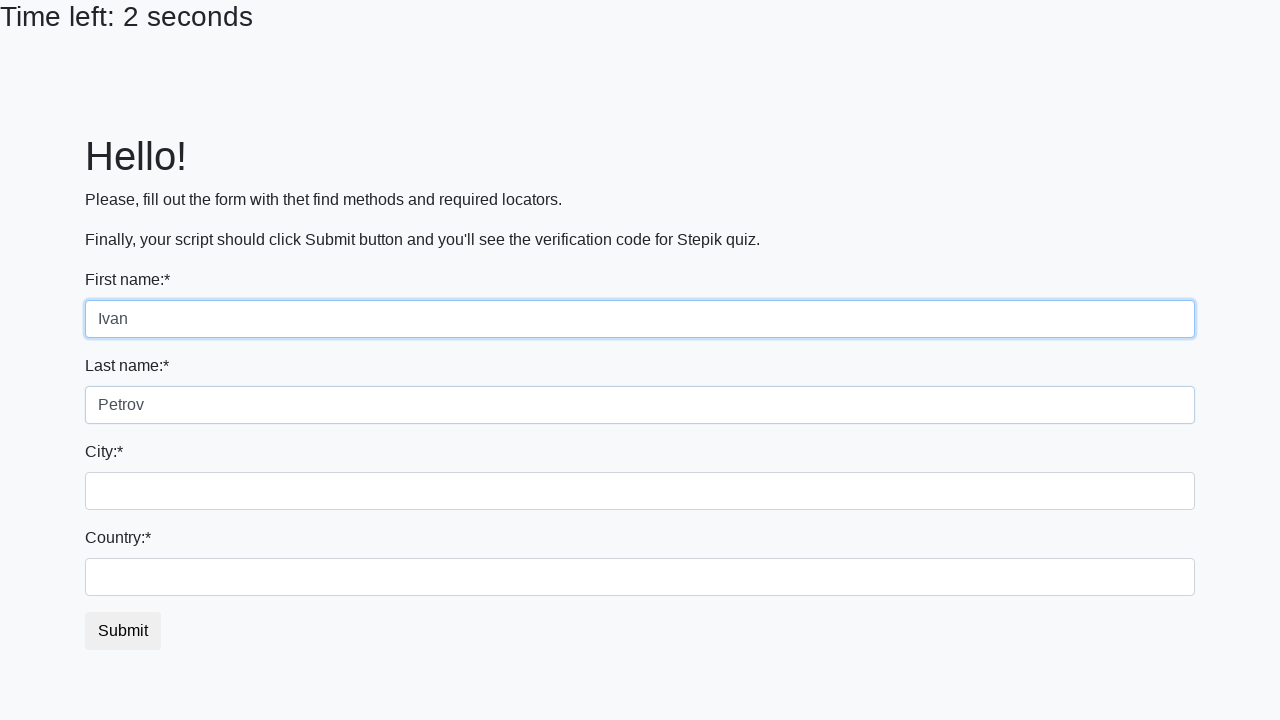

Filled city field with 'Smolensk' on input.city
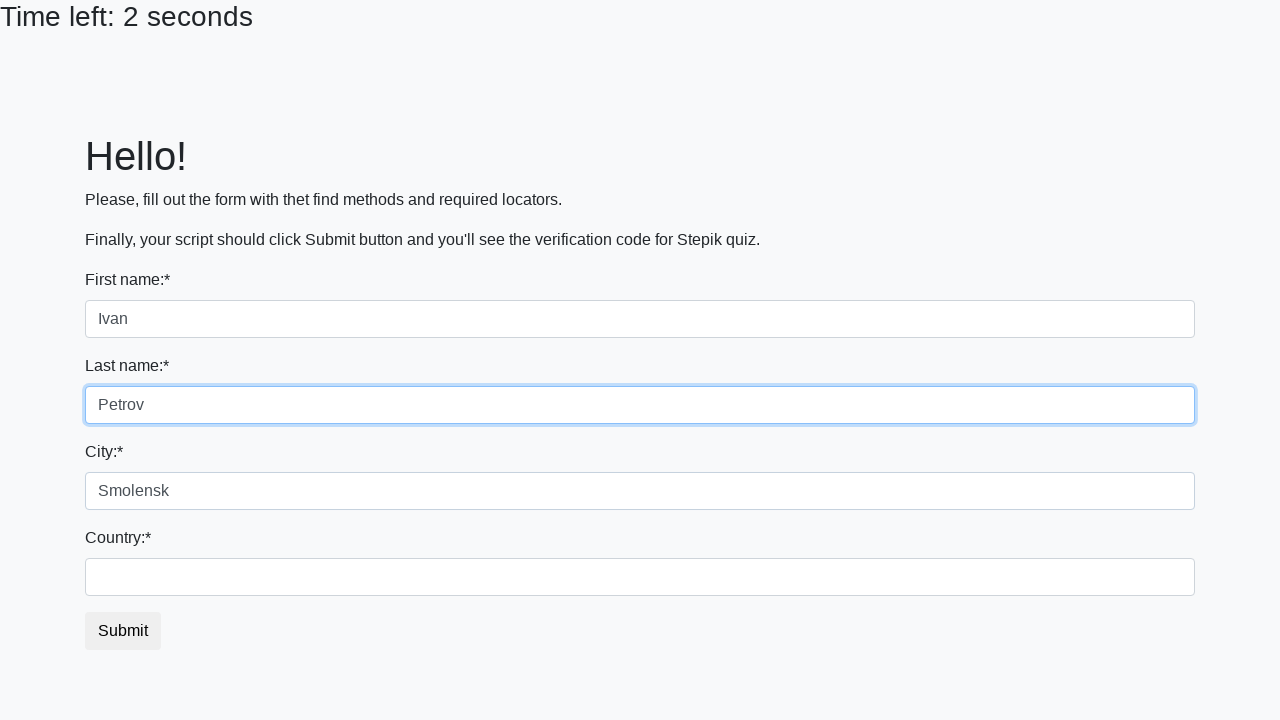

Filled country field with 'Russia' on #country
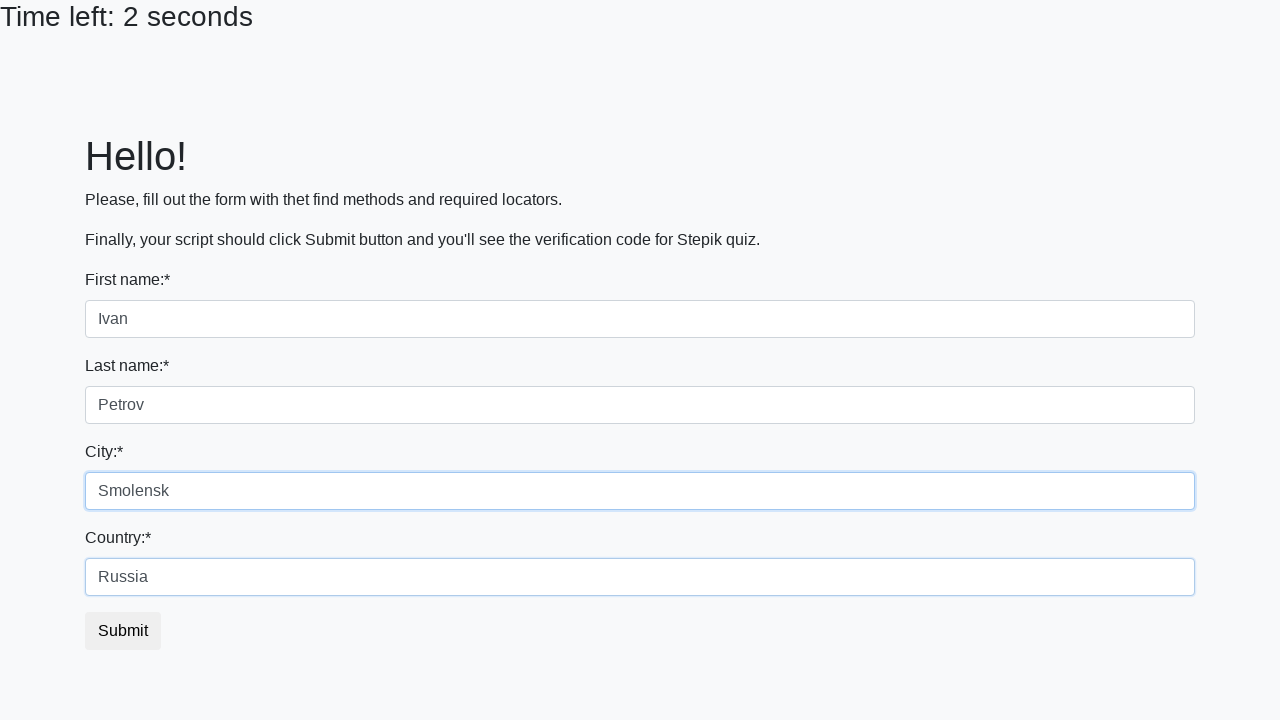

Clicked submit button to submit registration form at (123, 631) on button.btn
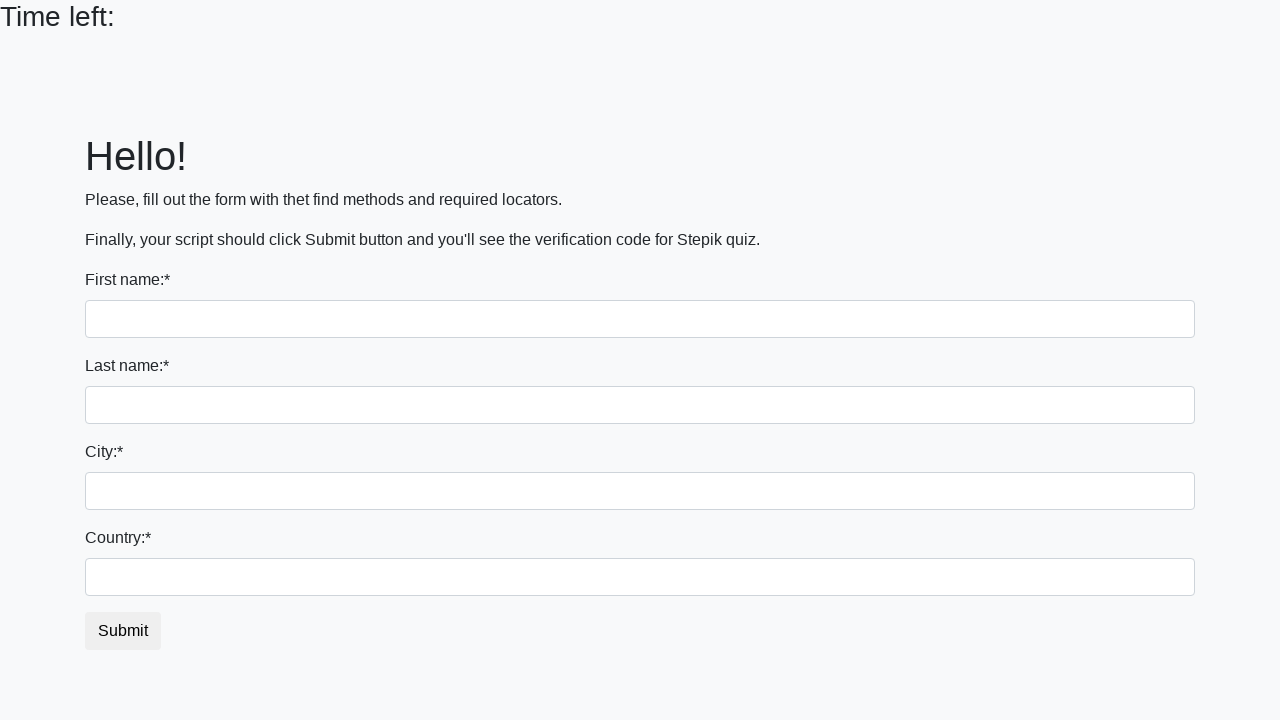

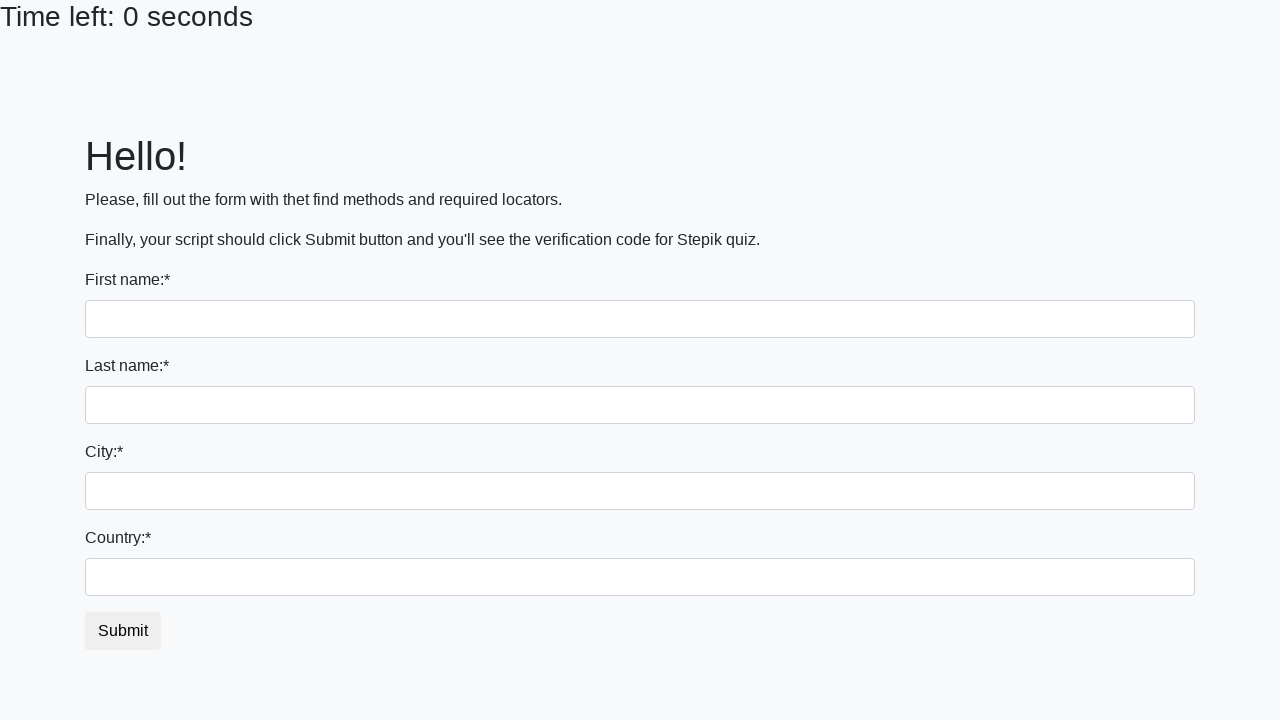